Tests checkbox functionality by checking, verifying, unchecking, and verifying unchecked state

Starting URL: https://codenboxautomationlab.com/practice/

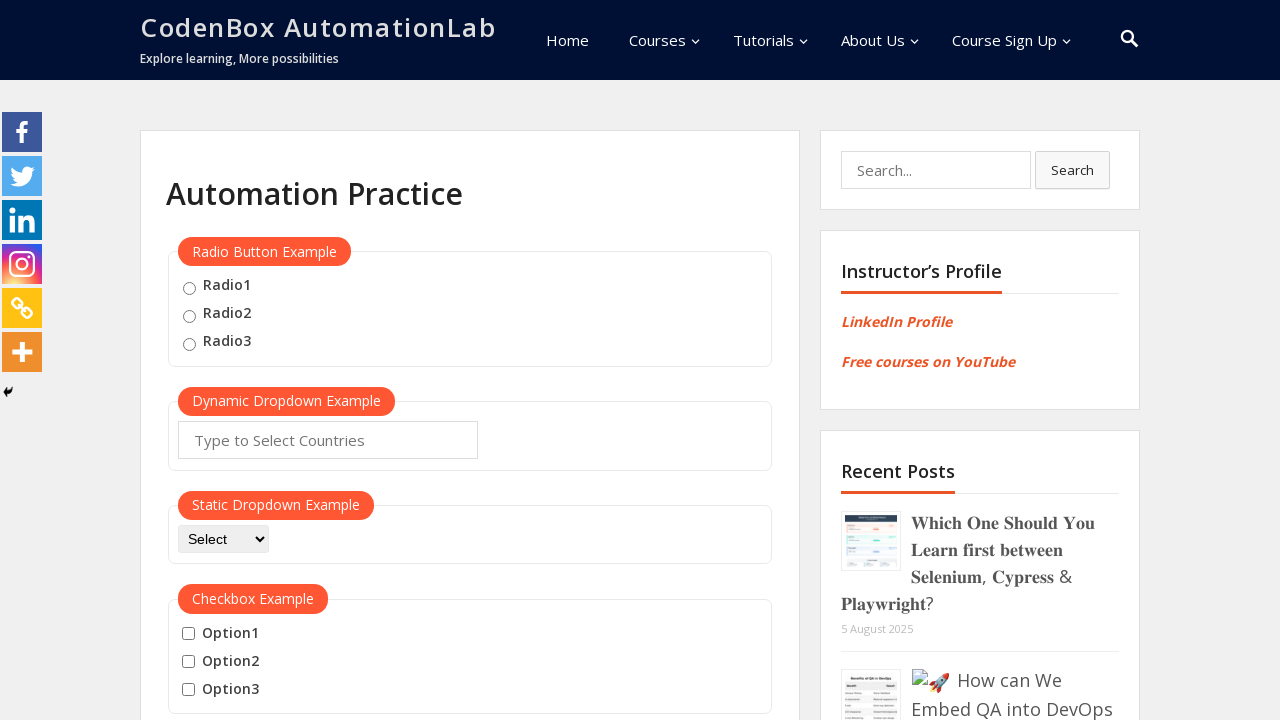

Checked the checkbox at (188, 634) on #checkBoxOption1
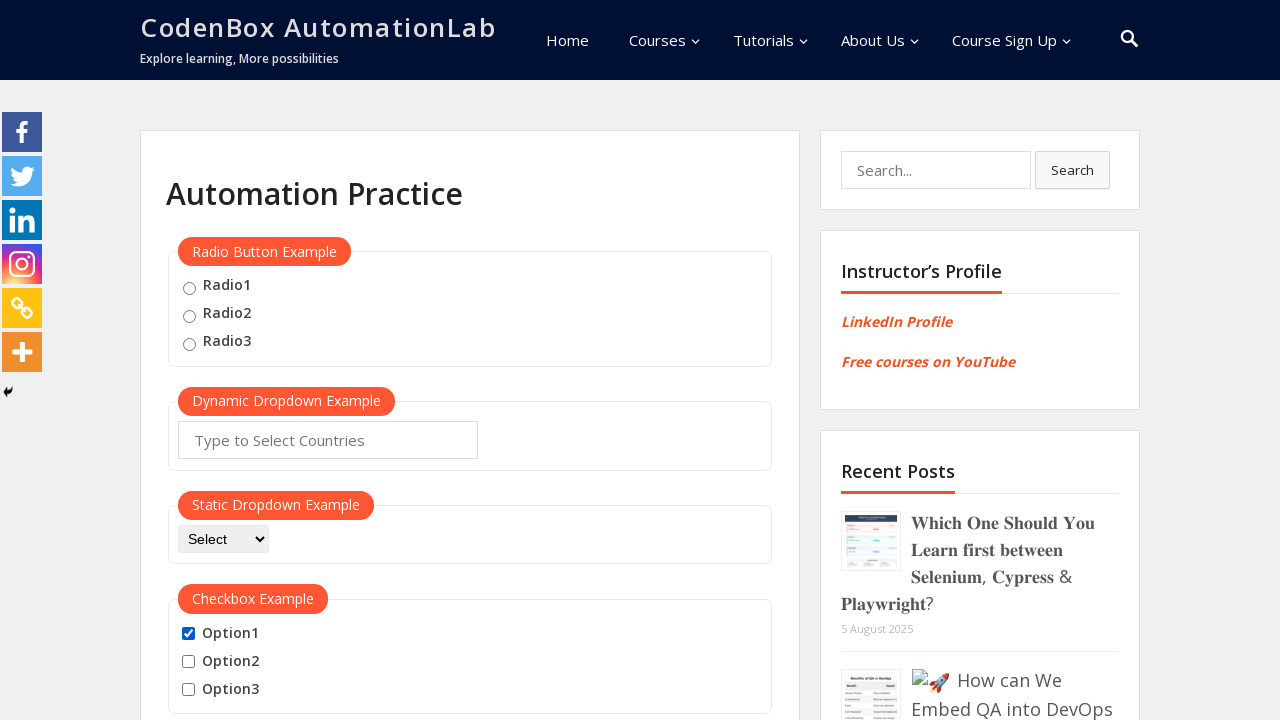

Verified checkbox is in checked state
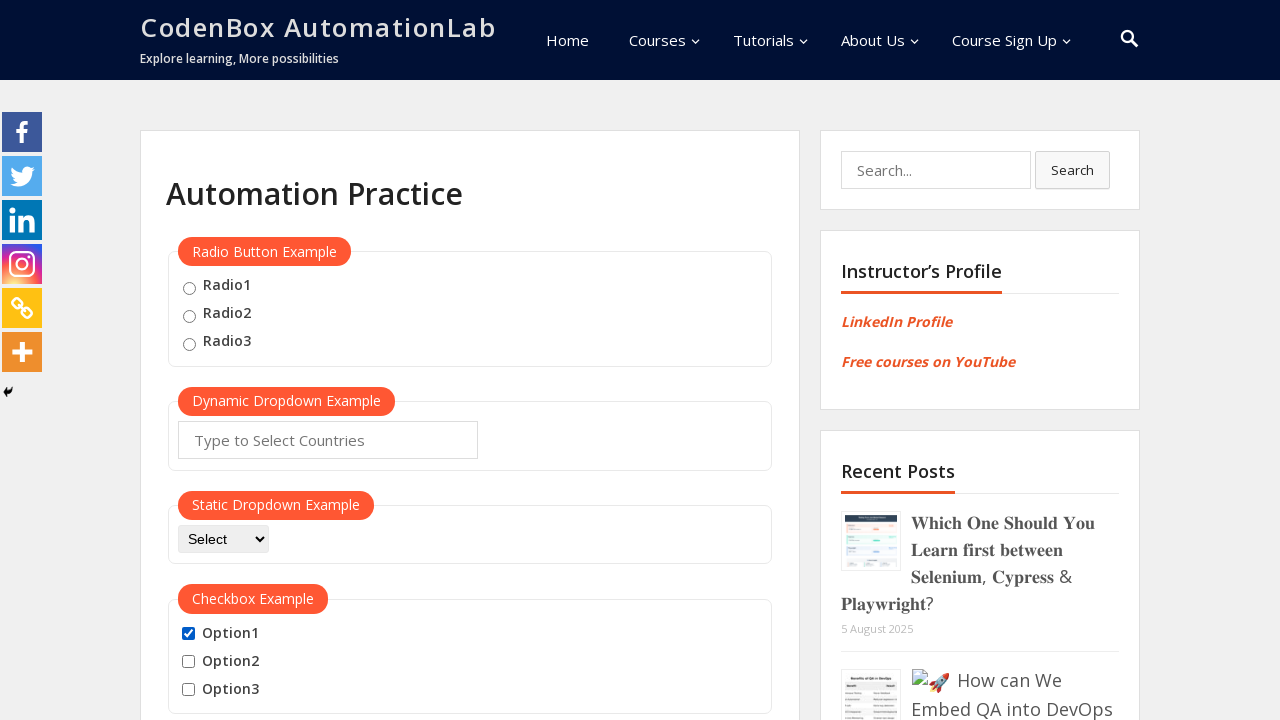

Unchecked the checkbox at (188, 634) on #checkBoxOption1
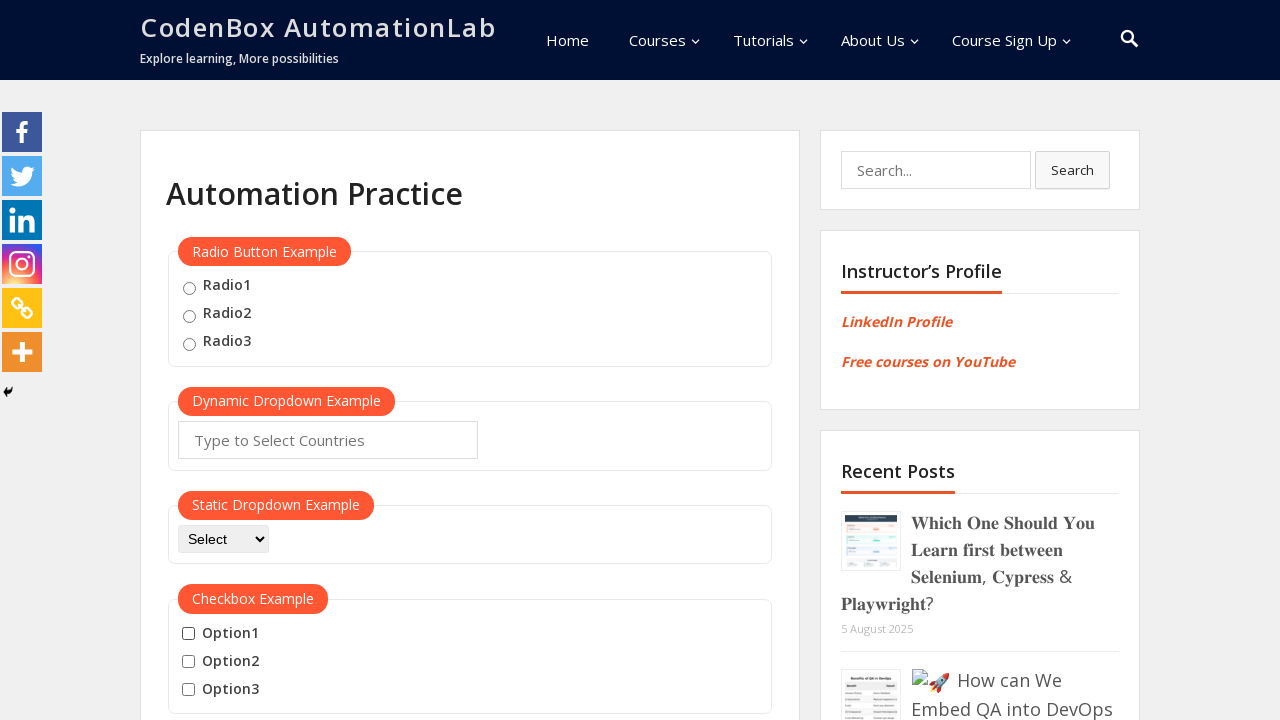

Verified checkbox is in unchecked state
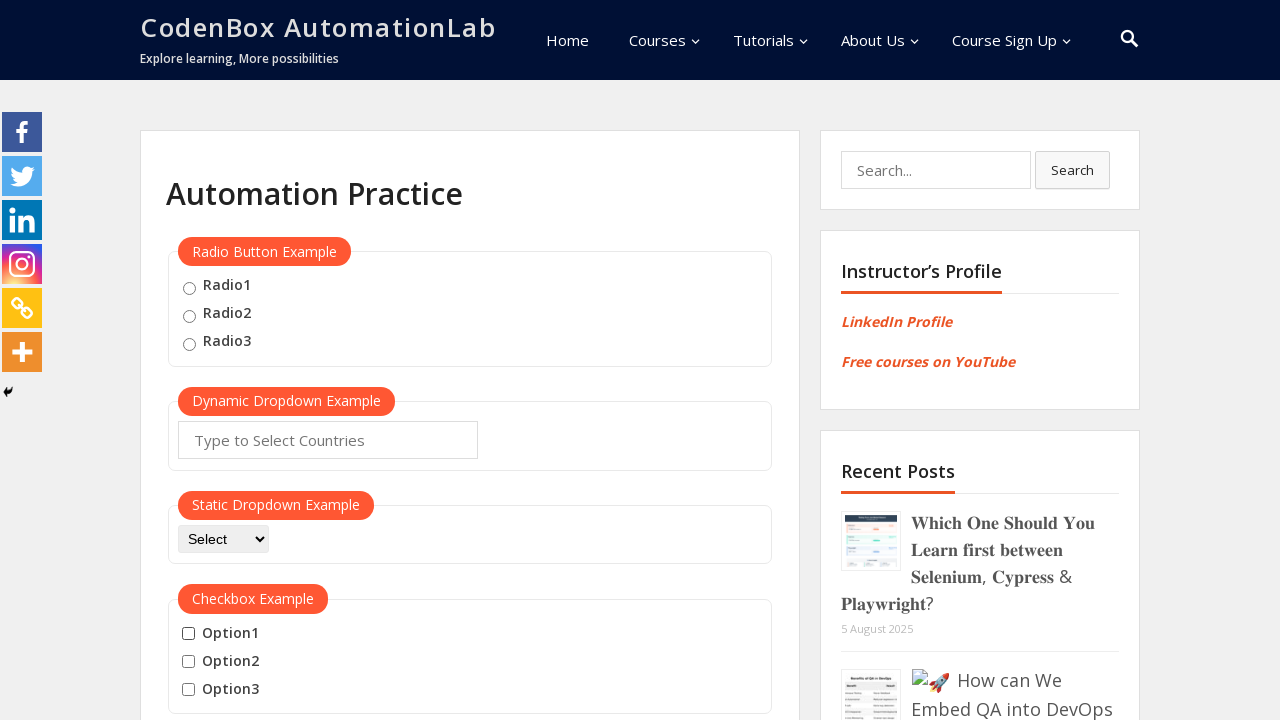

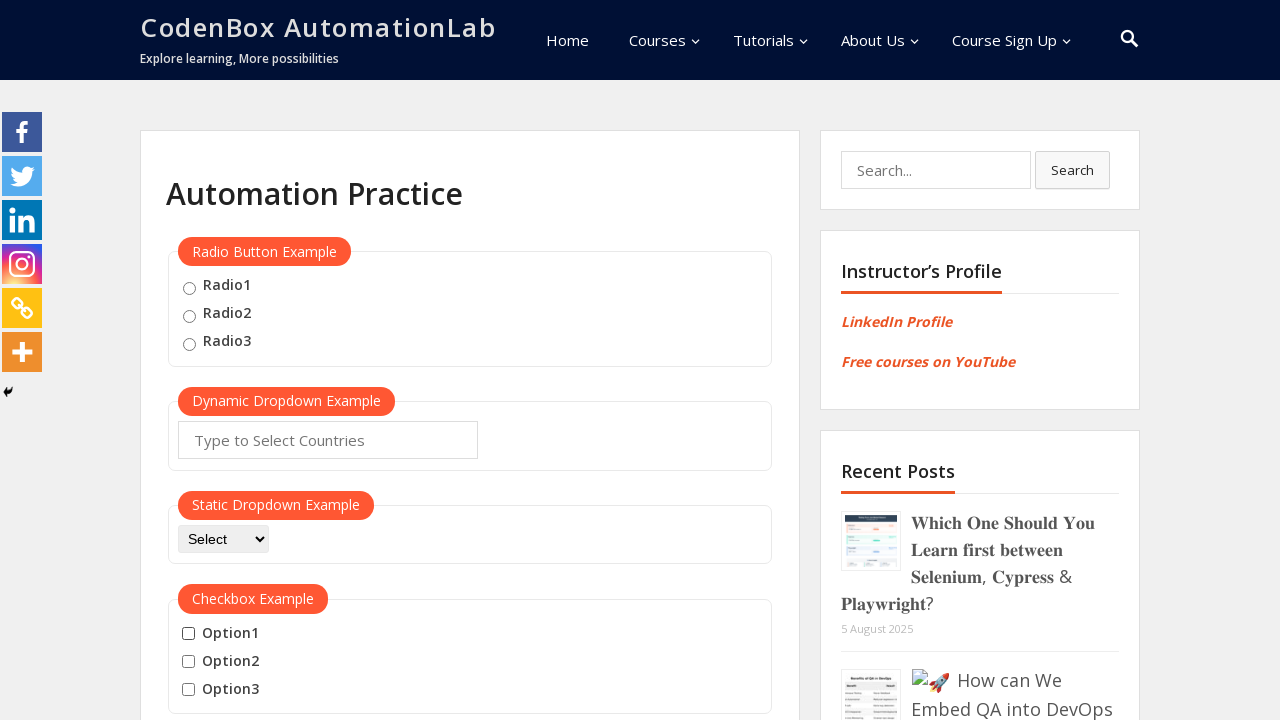